Tests W3Schools search functionality by searching for "HTML Tutorial" and verifying navigation to the HTML Tutorial page

Starting URL: https://www.w3schools.com/

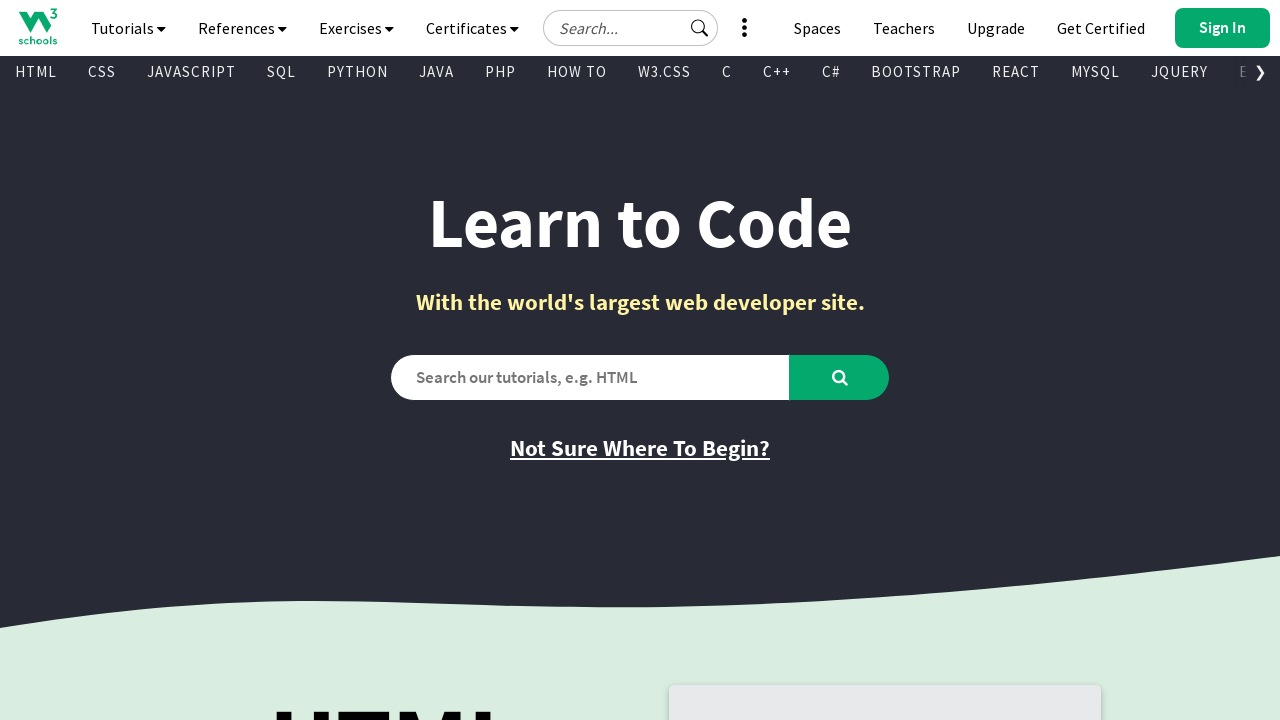

Filled search field with 'HTML Tutorial' on #search2
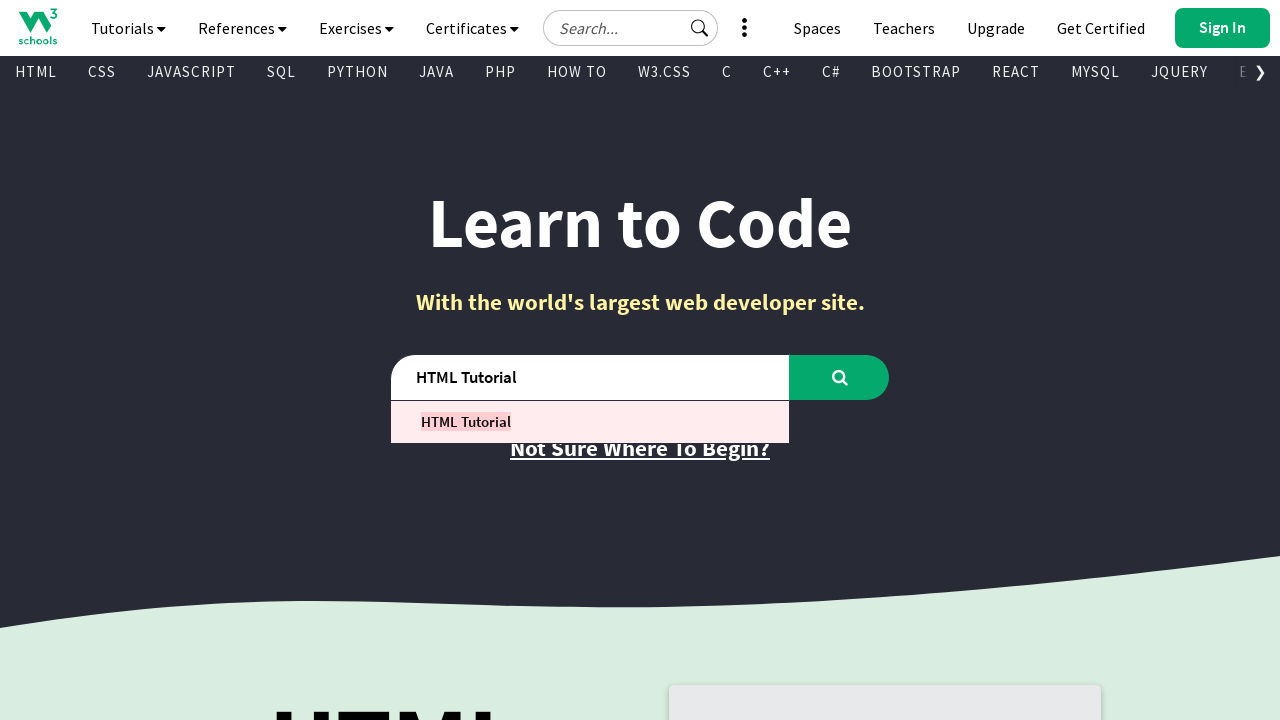

Clicked search button to search for HTML Tutorial at (840, 377) on #learntocode_searchbtn
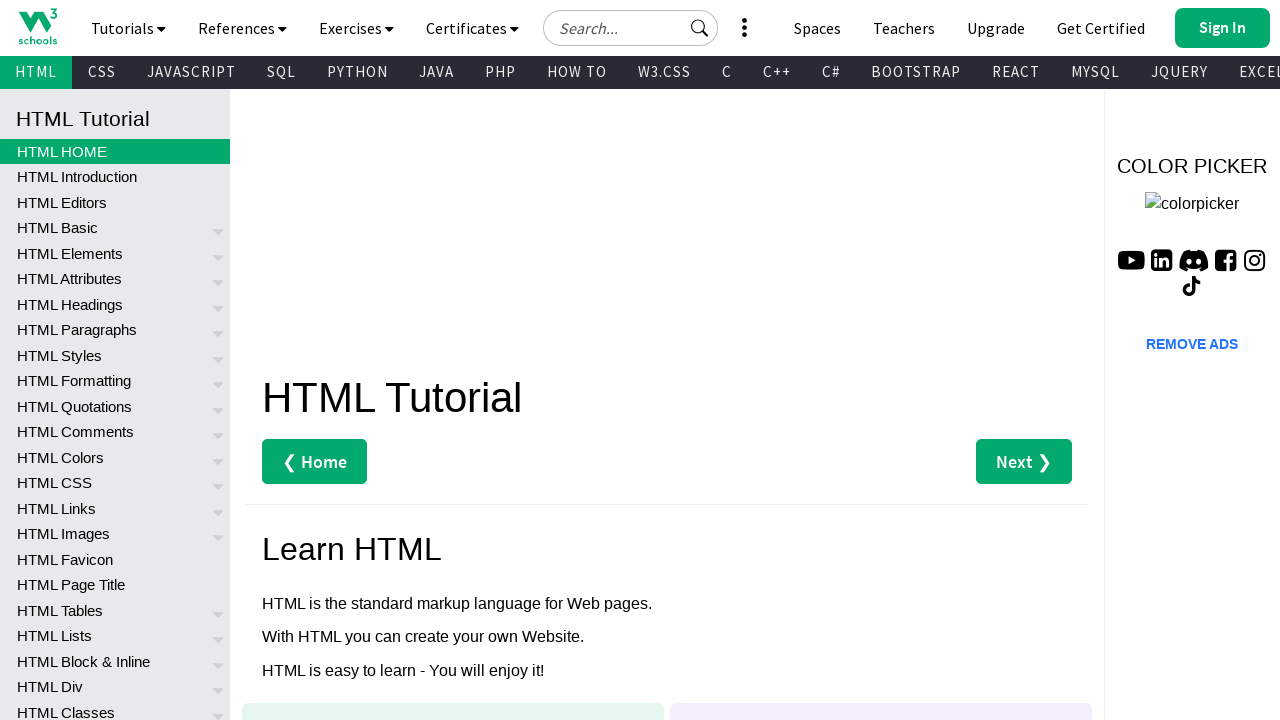

Page navigation completed and DOM content loaded
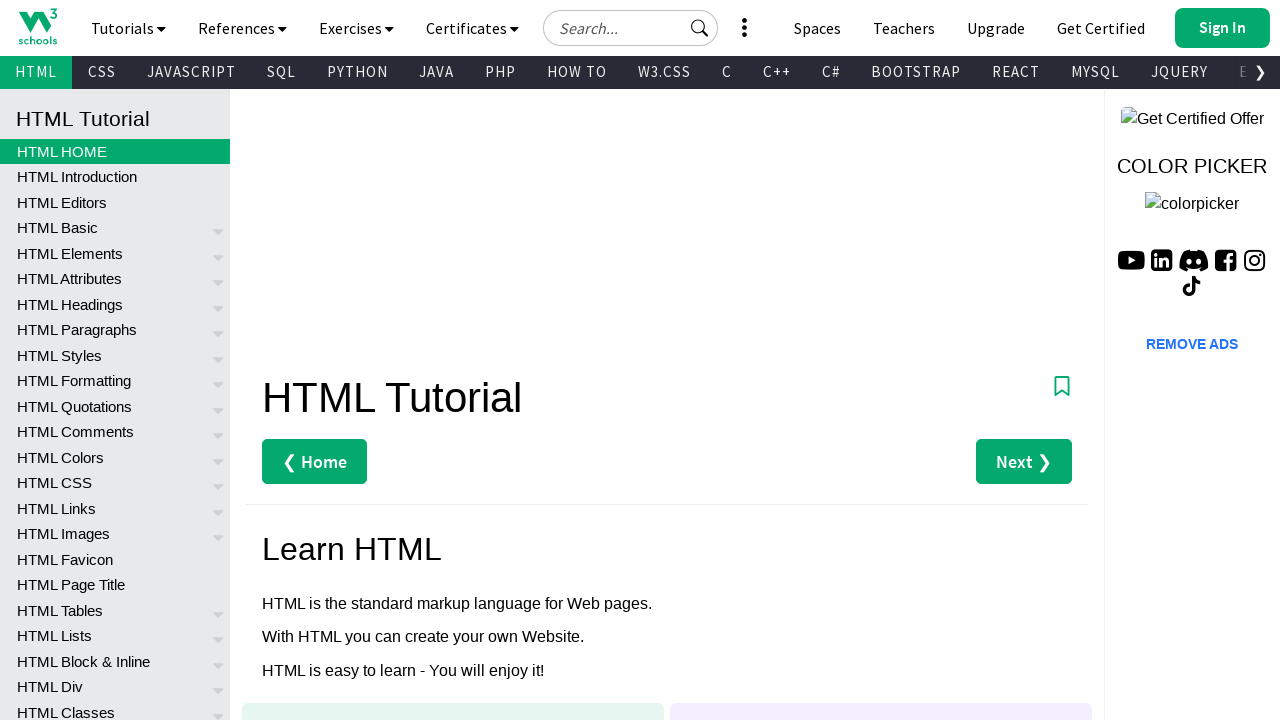

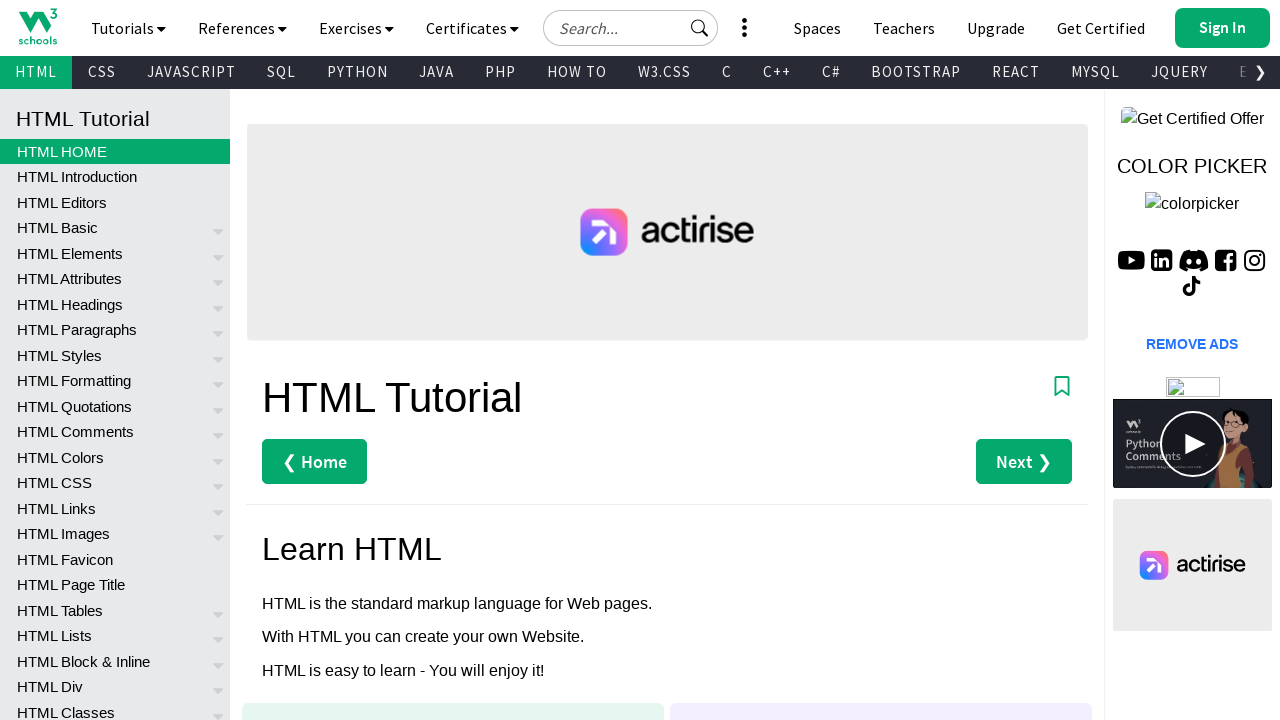